Tests adding elements and verifying the count is less than 3

Starting URL: https://the-internet.herokuapp.com/add_remove_elements/

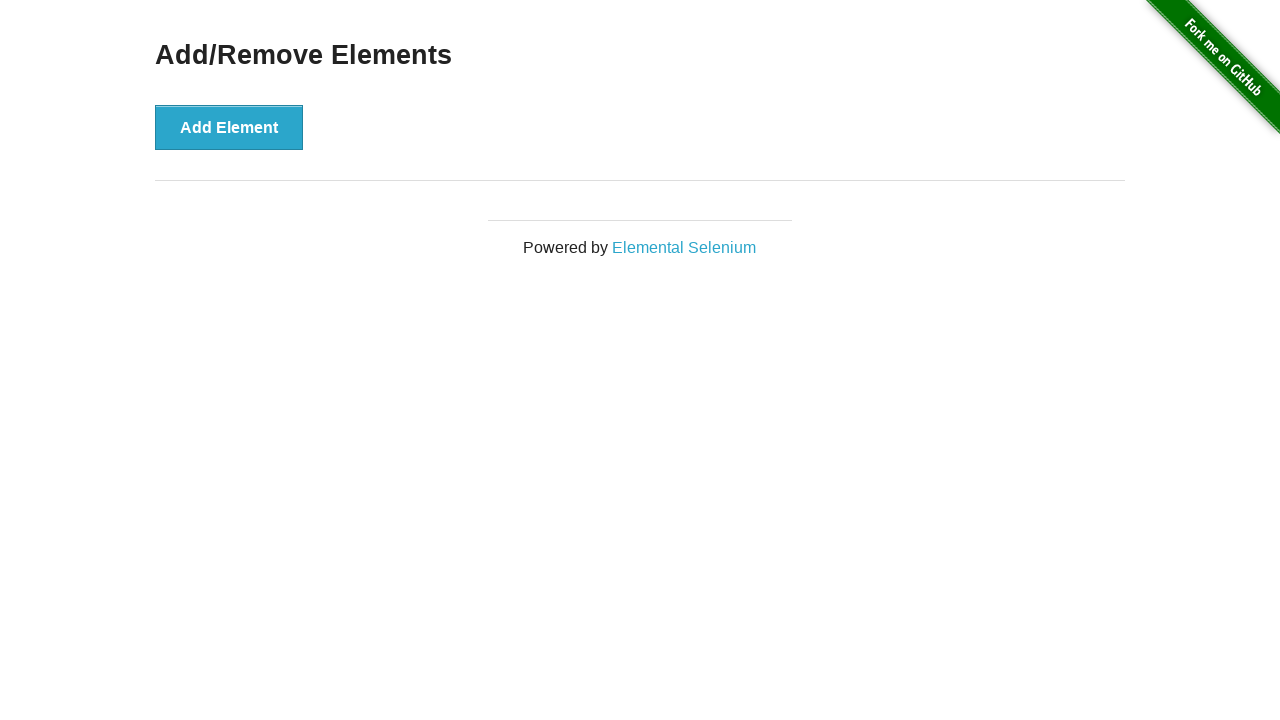

Clicked 'Add Element' button (first time) at (229, 127) on text=Add Element
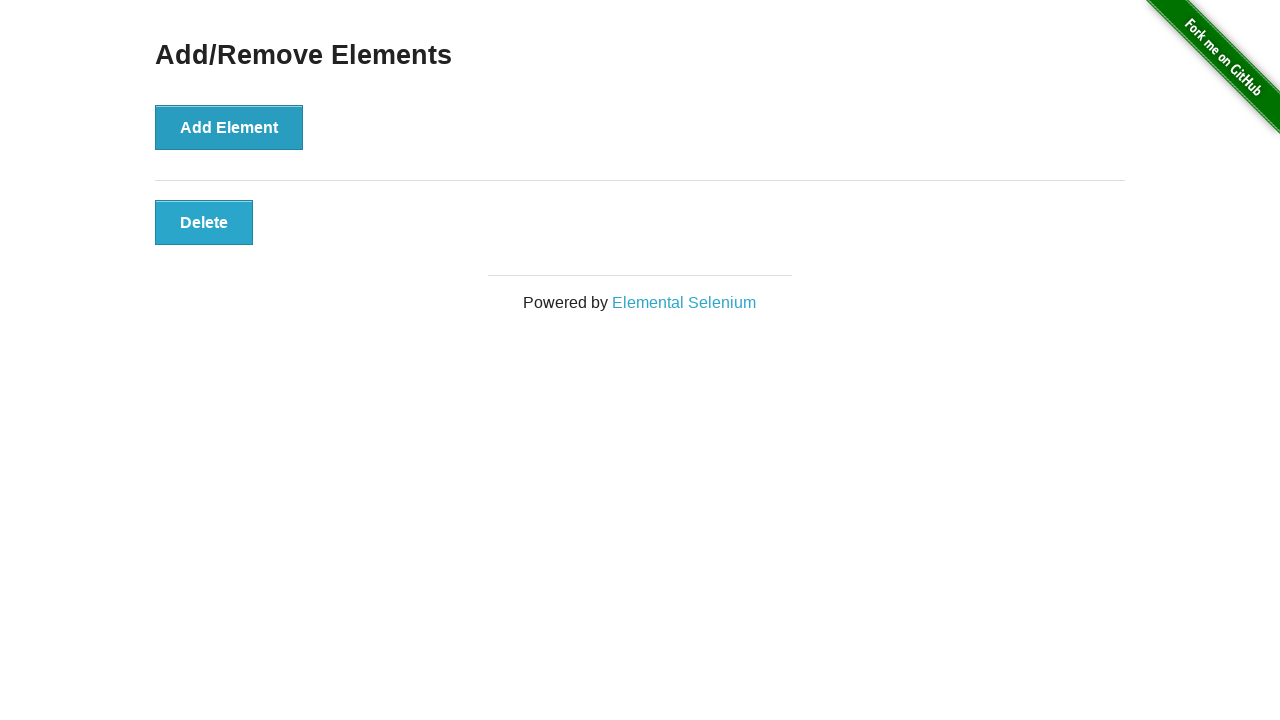

Clicked 'Add Element' button (second time) at (229, 127) on text=Add Element
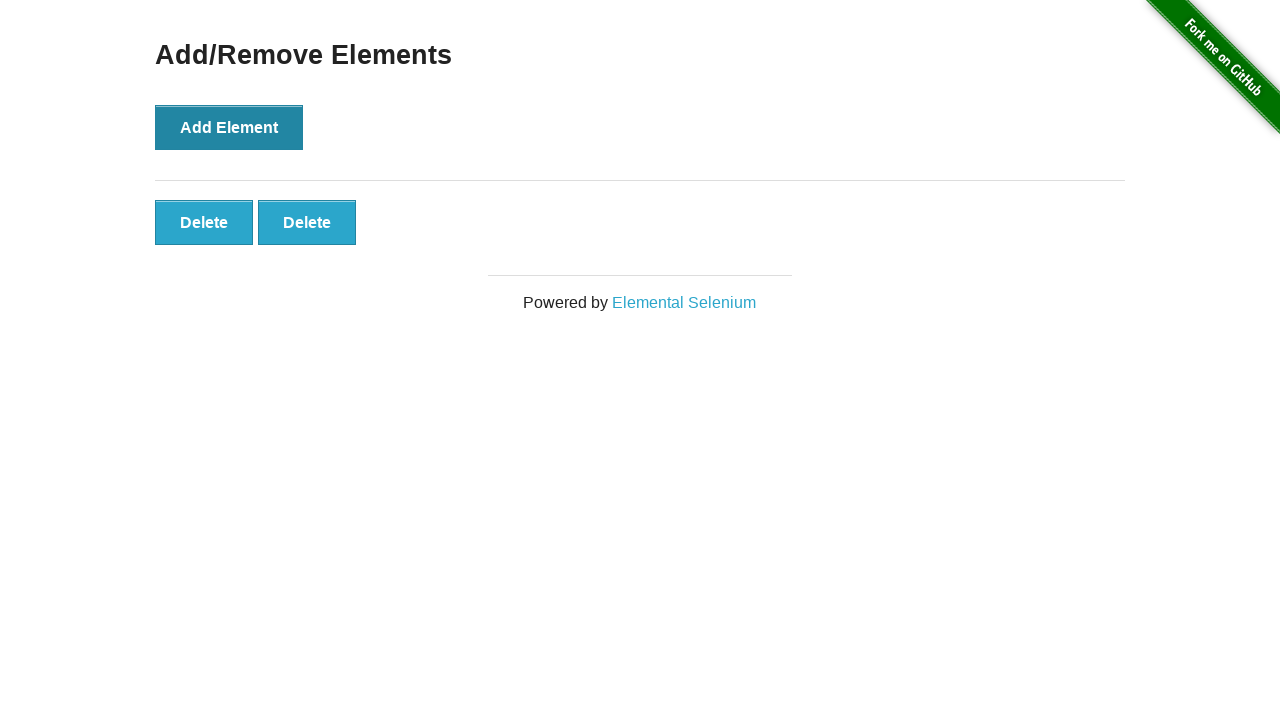

Located all added elements with class '.added-manually'
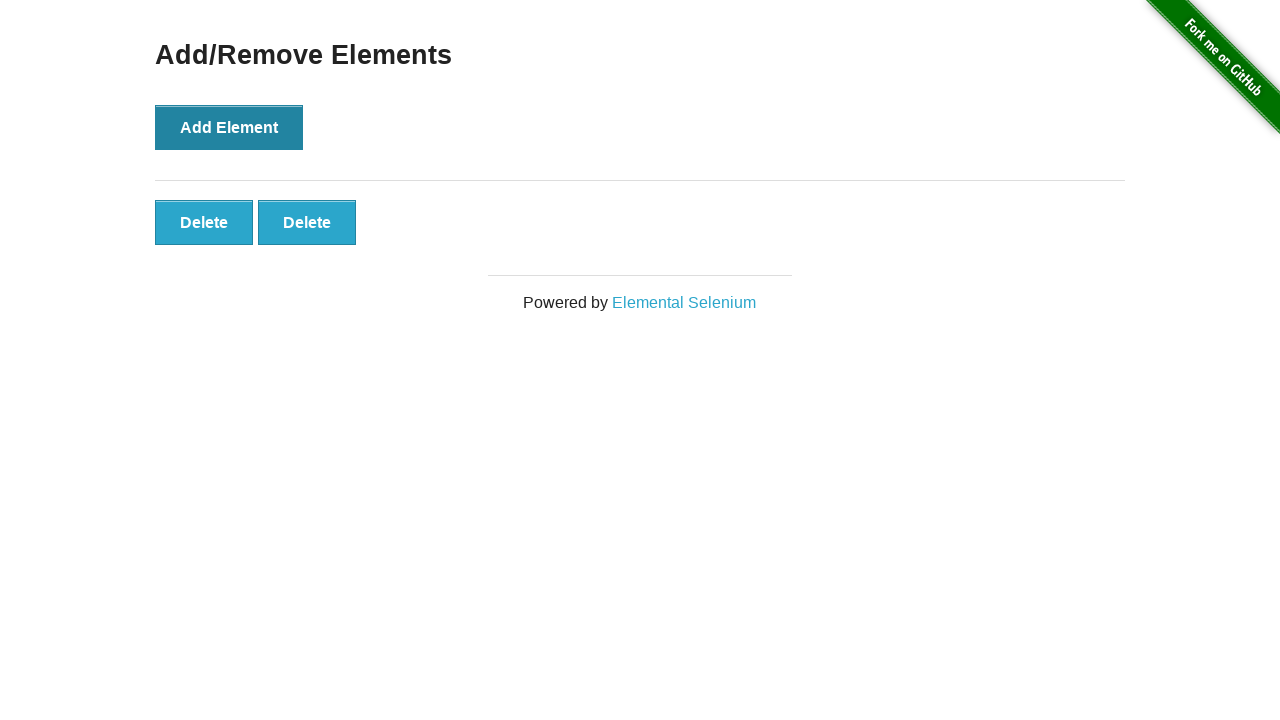

Asserted that element count is less than 3 (verified: count is 2)
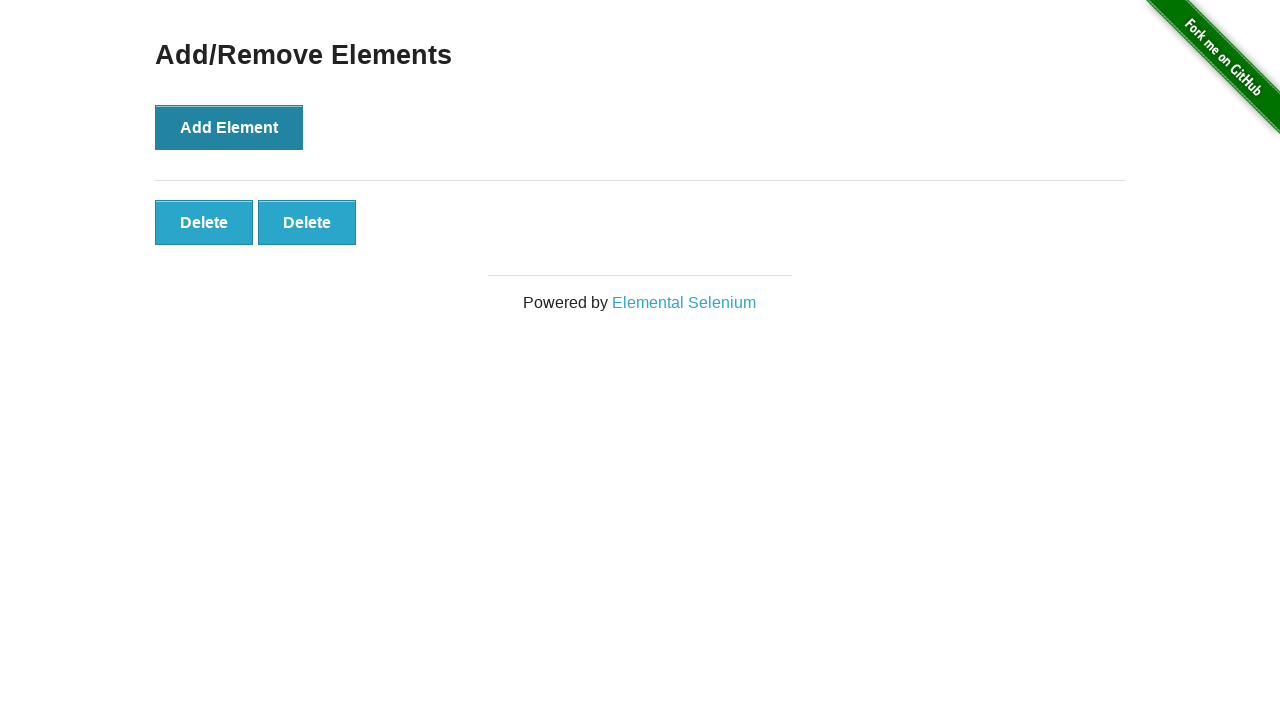

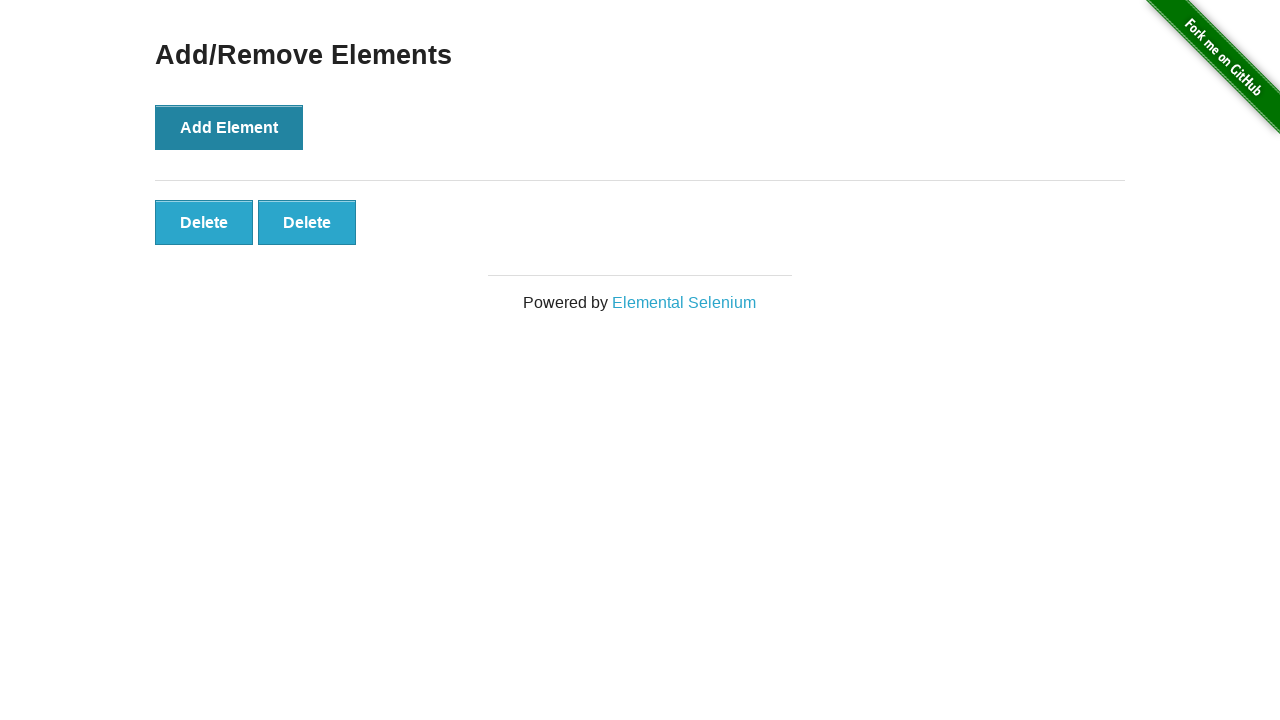